Tests that the news page does not display a 404 error or empty content message

Starting URL: https://egundem.com/haberler

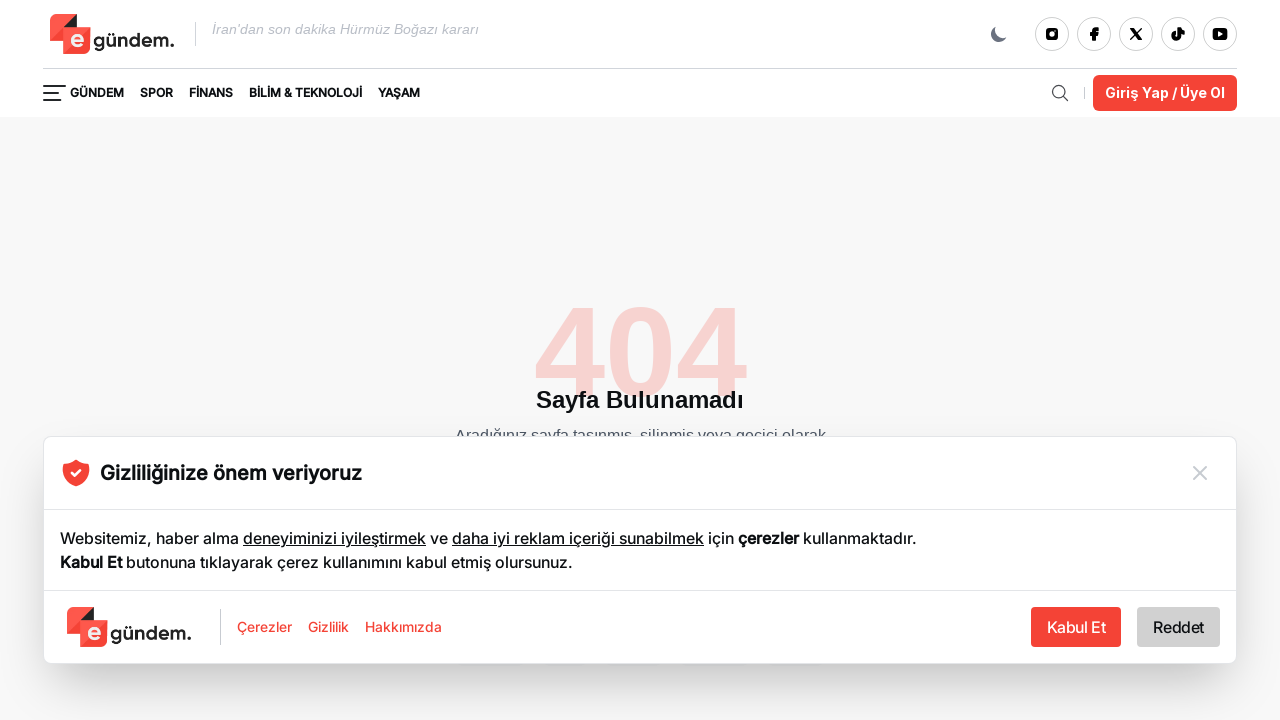

Waited for page content to load (domcontentloaded)
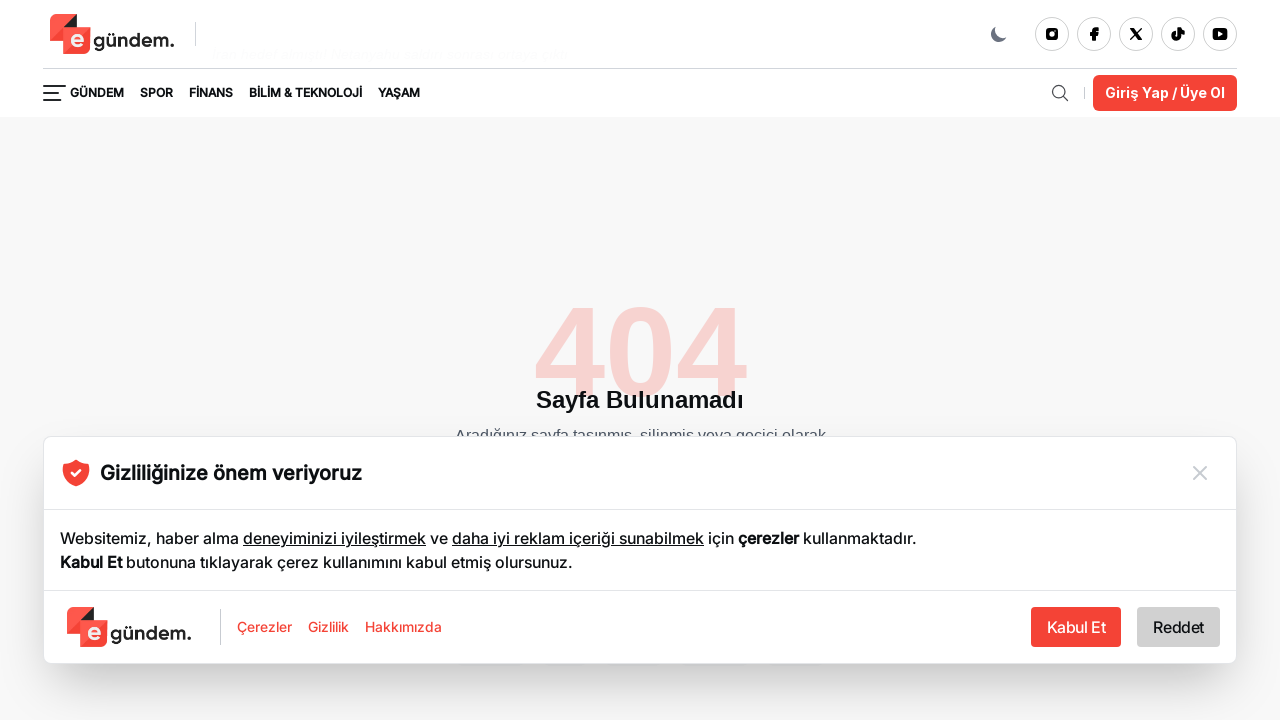

Verified body element is present on the page
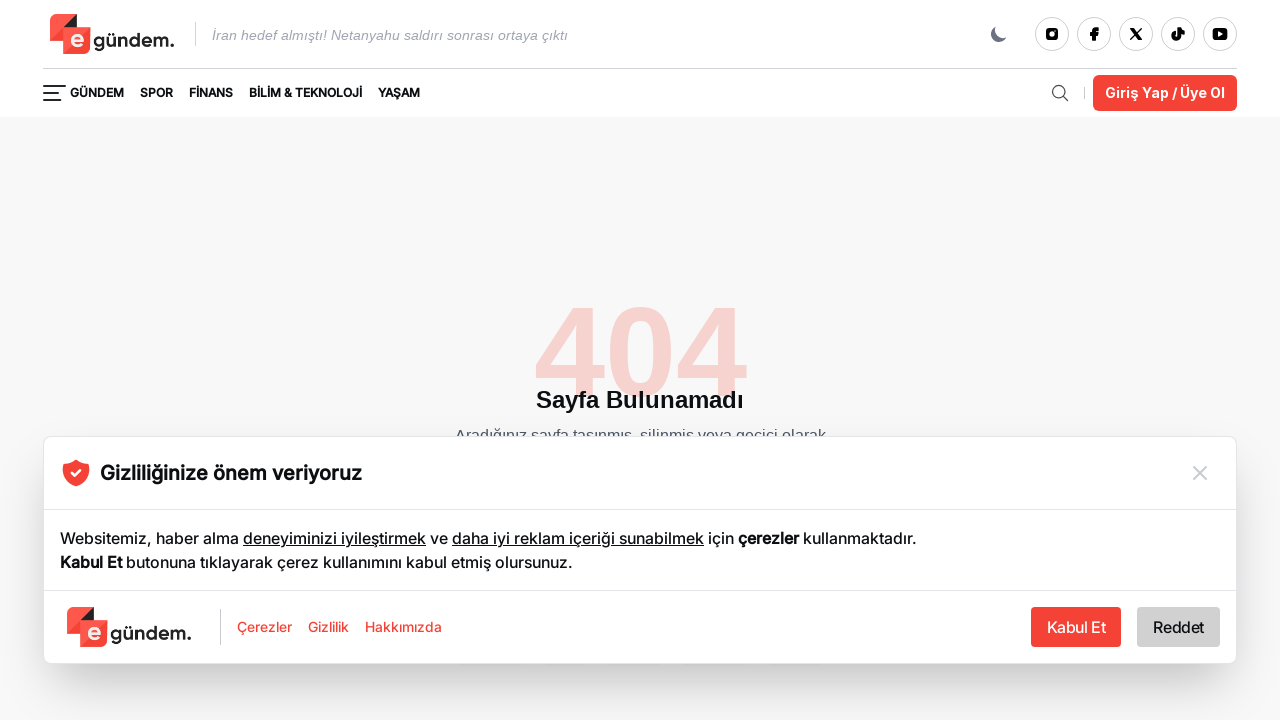

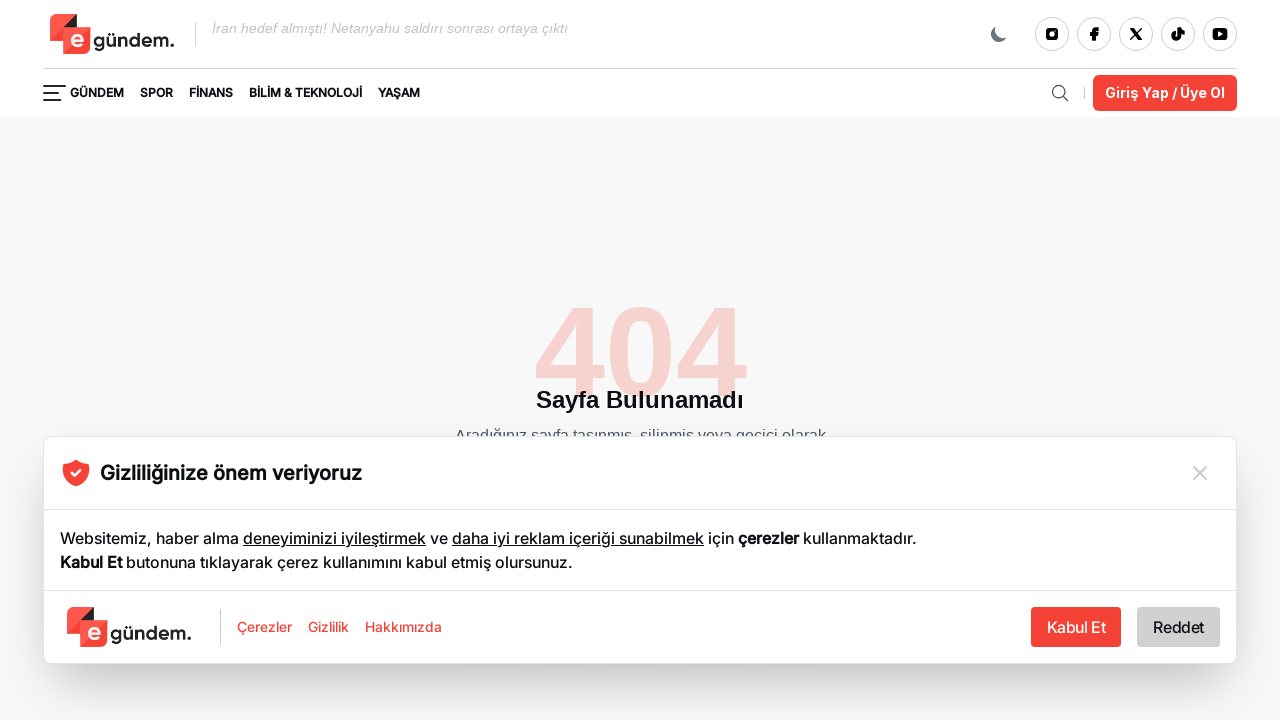